Tests multiple window handling by clicking a link that opens a new window, switching between windows, and verifying content in both windows

Starting URL: https://the-internet.herokuapp.com/

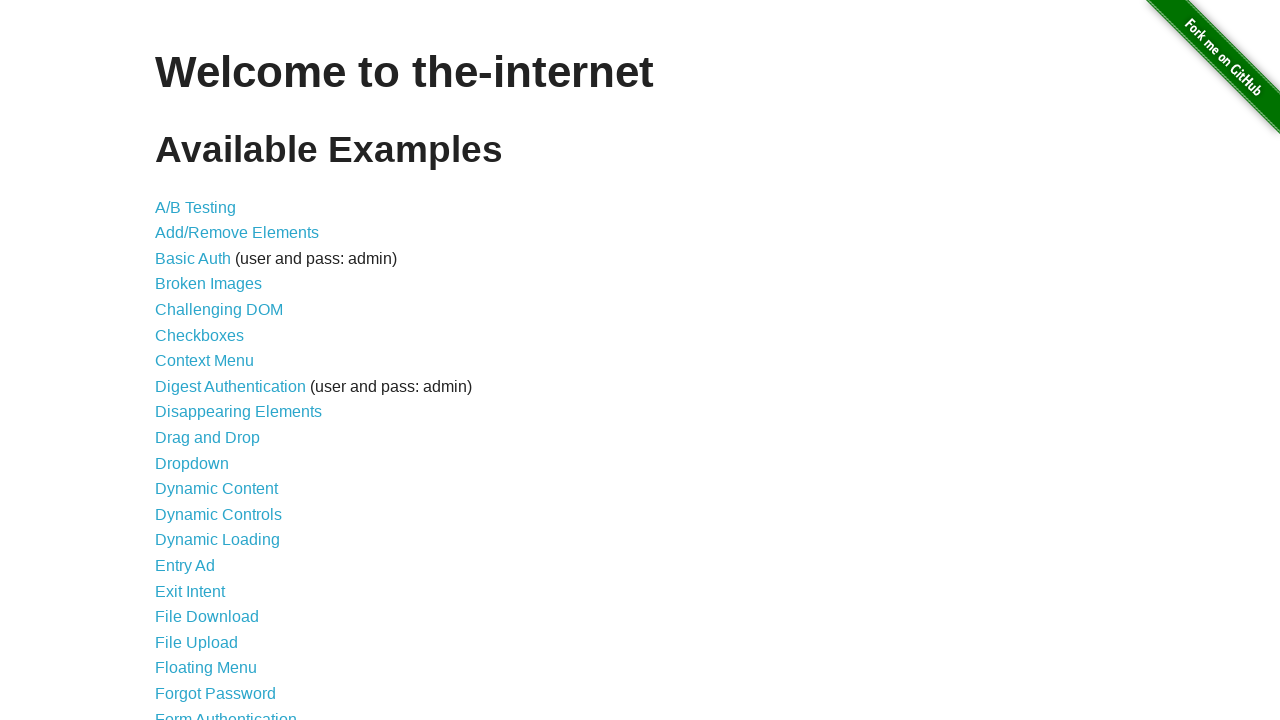

Clicked on Multiple Windows link at (218, 369) on text=Multiple Windows
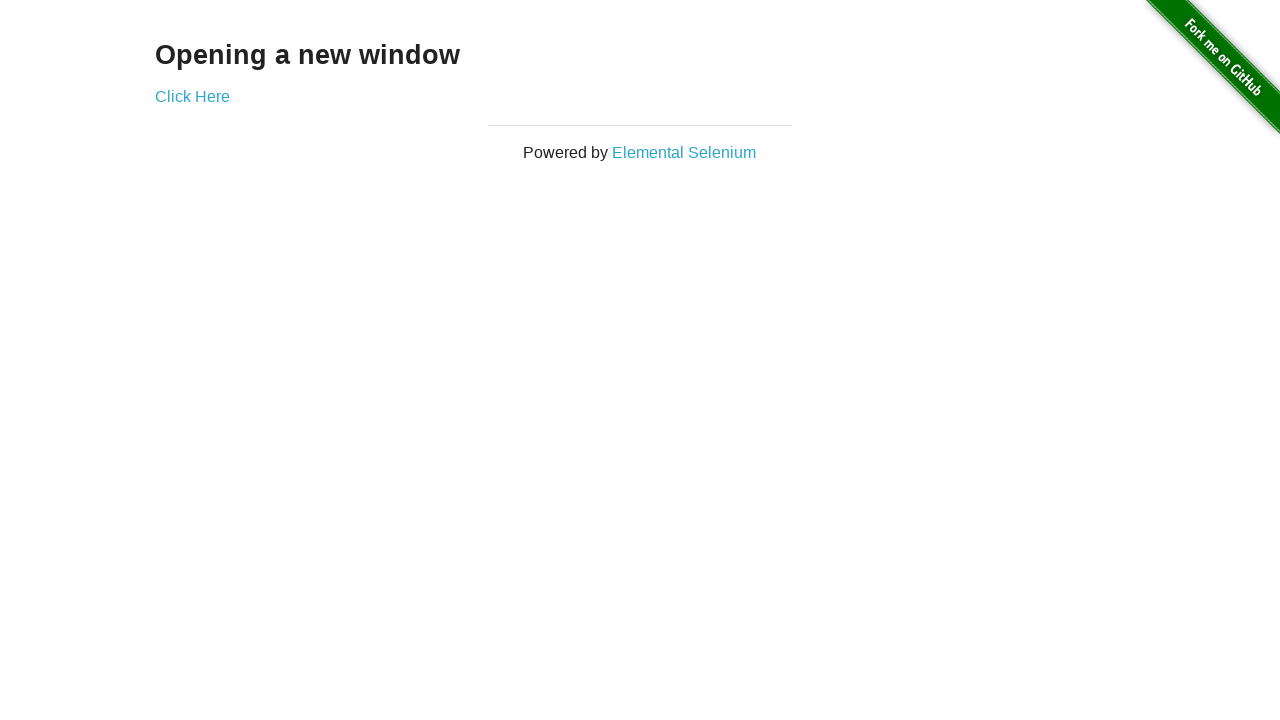

Clicked 'Click Here' link to open new window at (192, 96) on text=Click Here
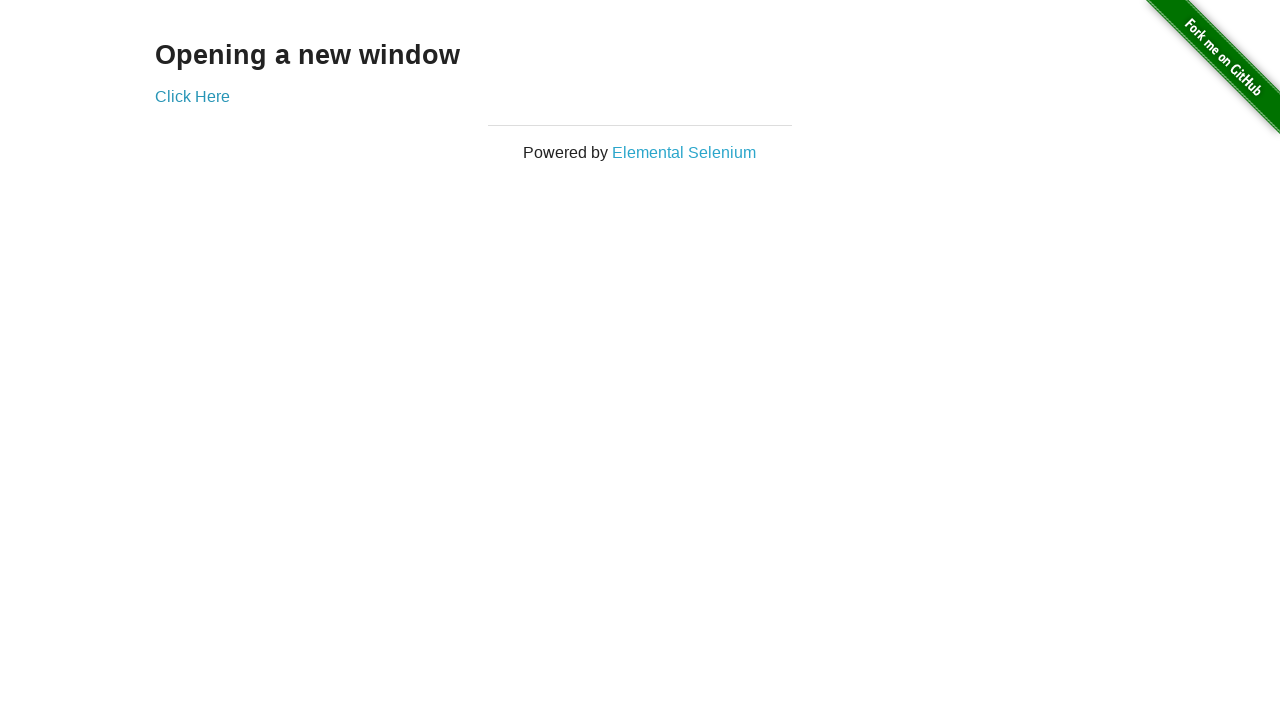

New window/popup opened and captured
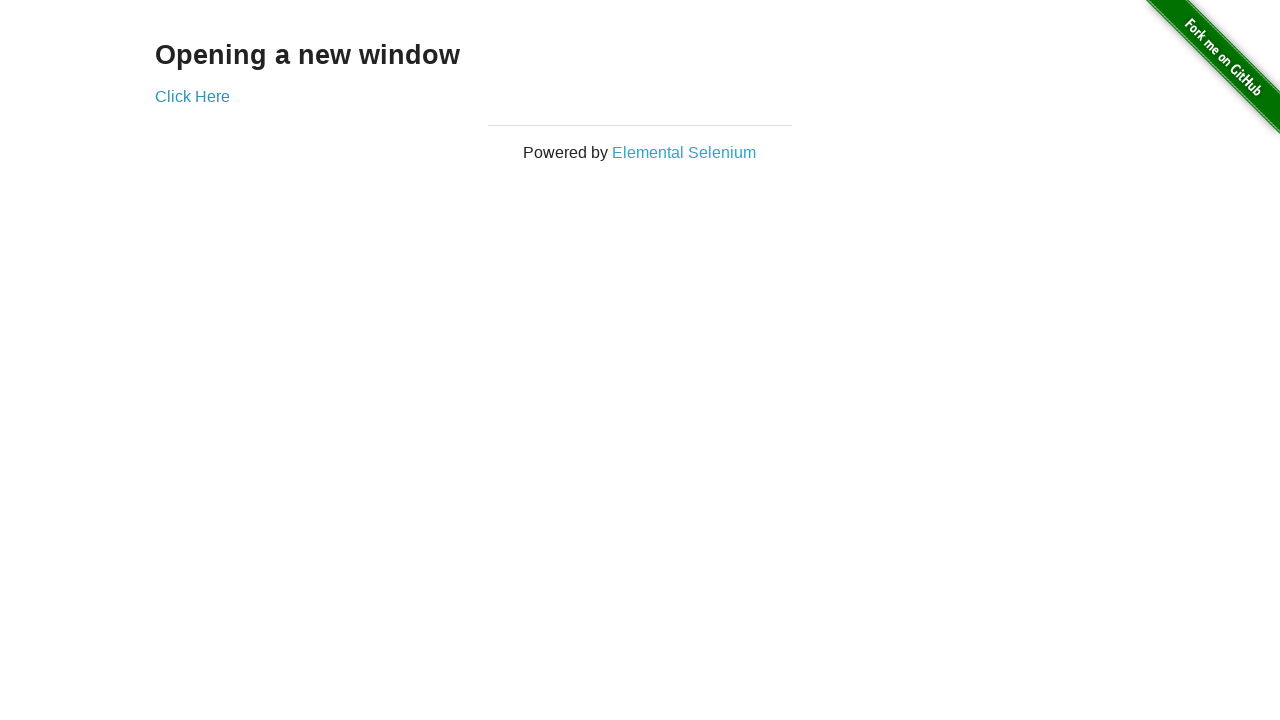

Retrieved text content from new window
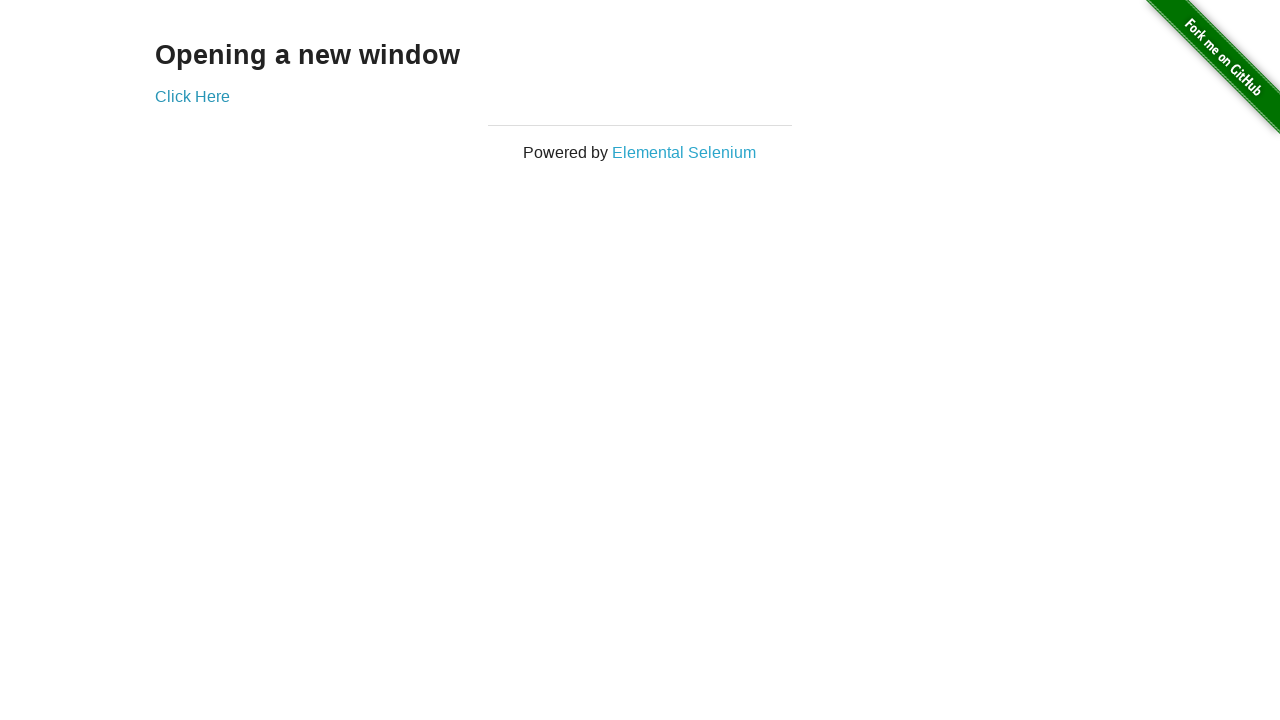

Retrieved text content from original window
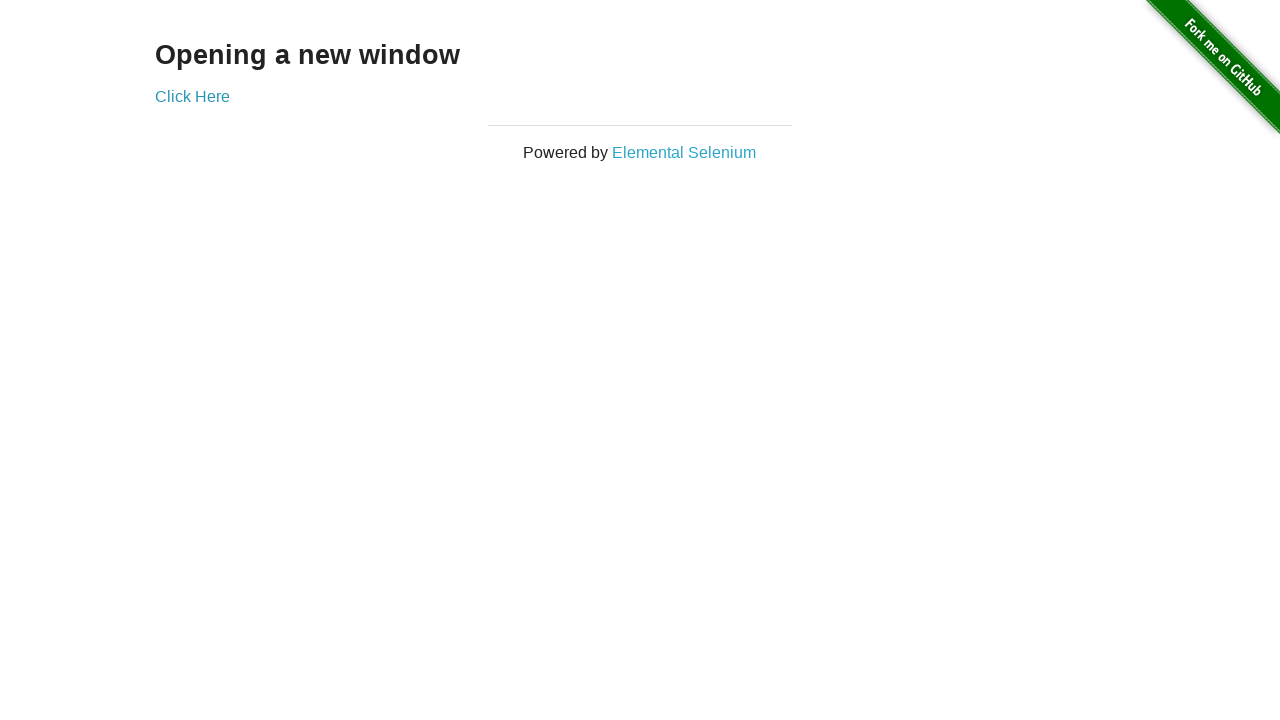

Closed the new window/popup
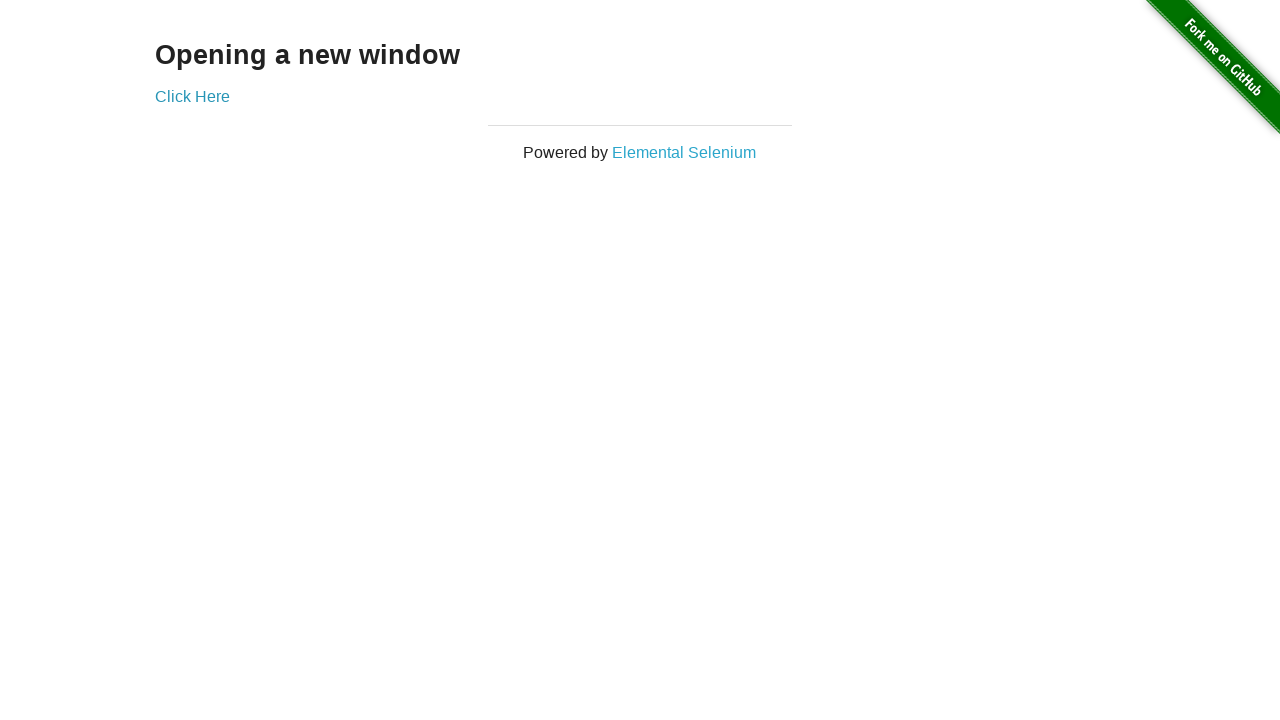

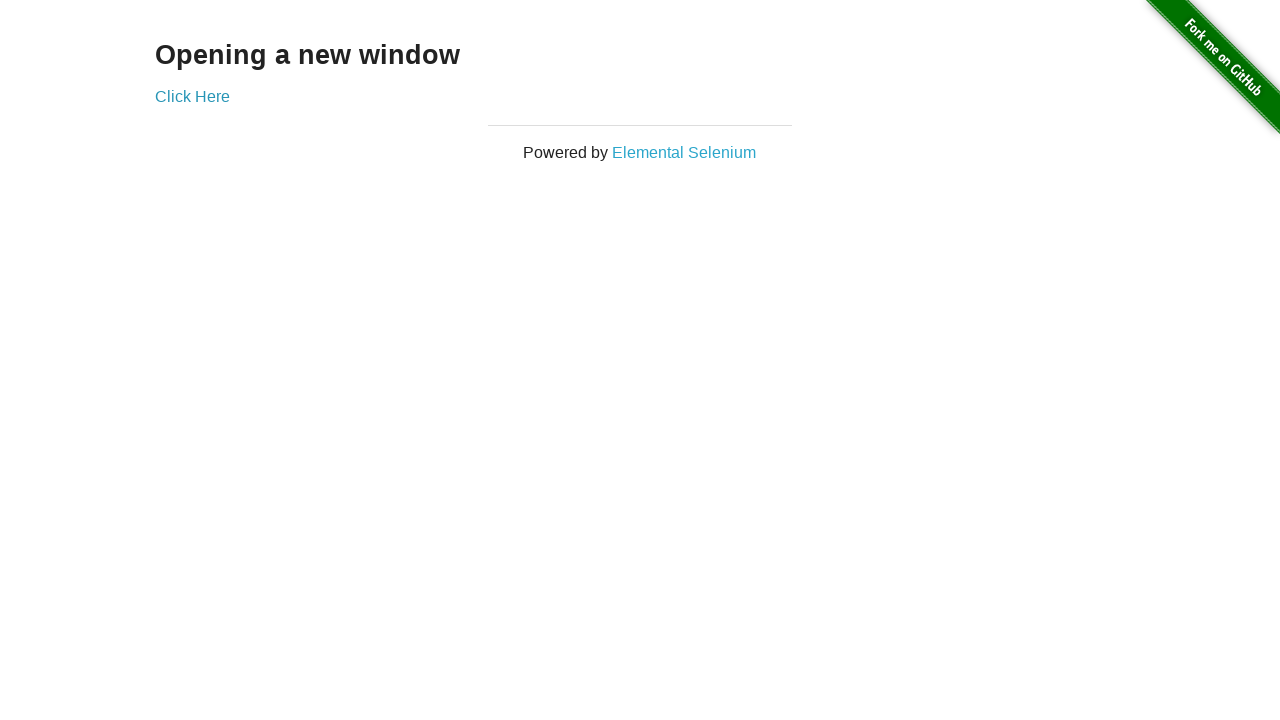